Tests that the search input element on the TechPro Education website has the correct tag name ('input') and class attribute ('form-input')

Starting URL: https://techproeducation.com

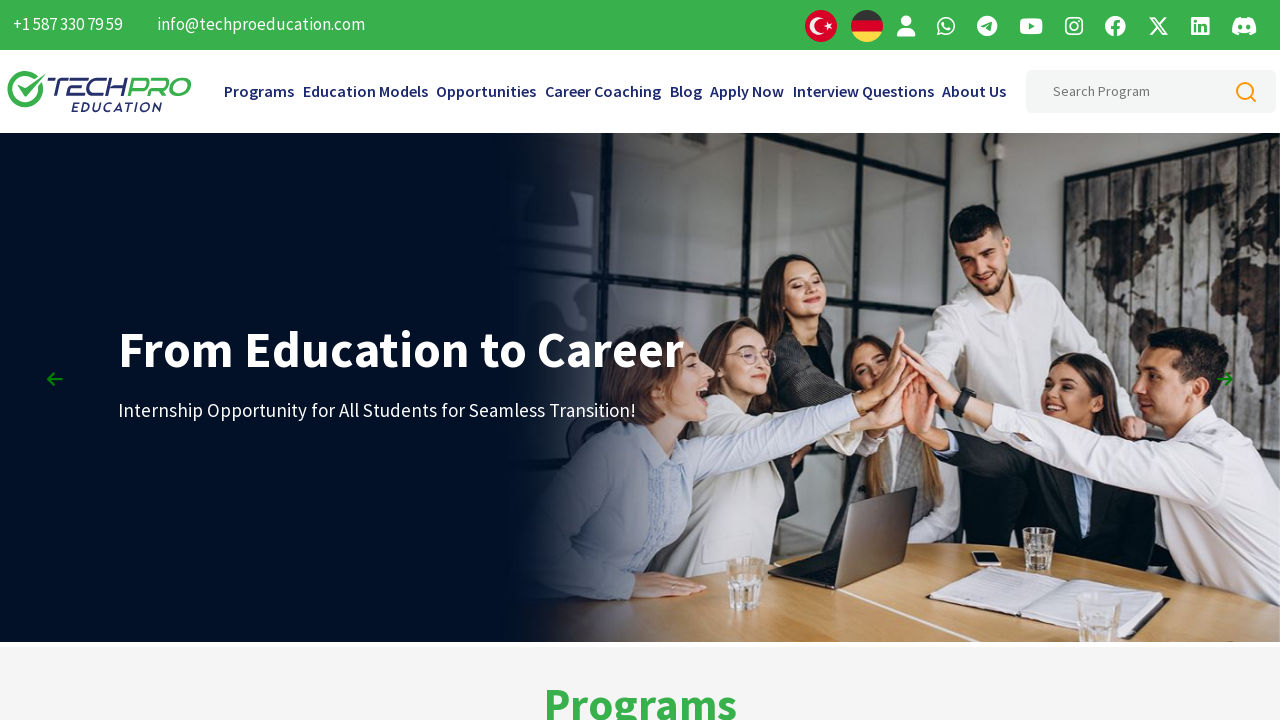

Search input box with id 'searchHeaderInput' is now visible
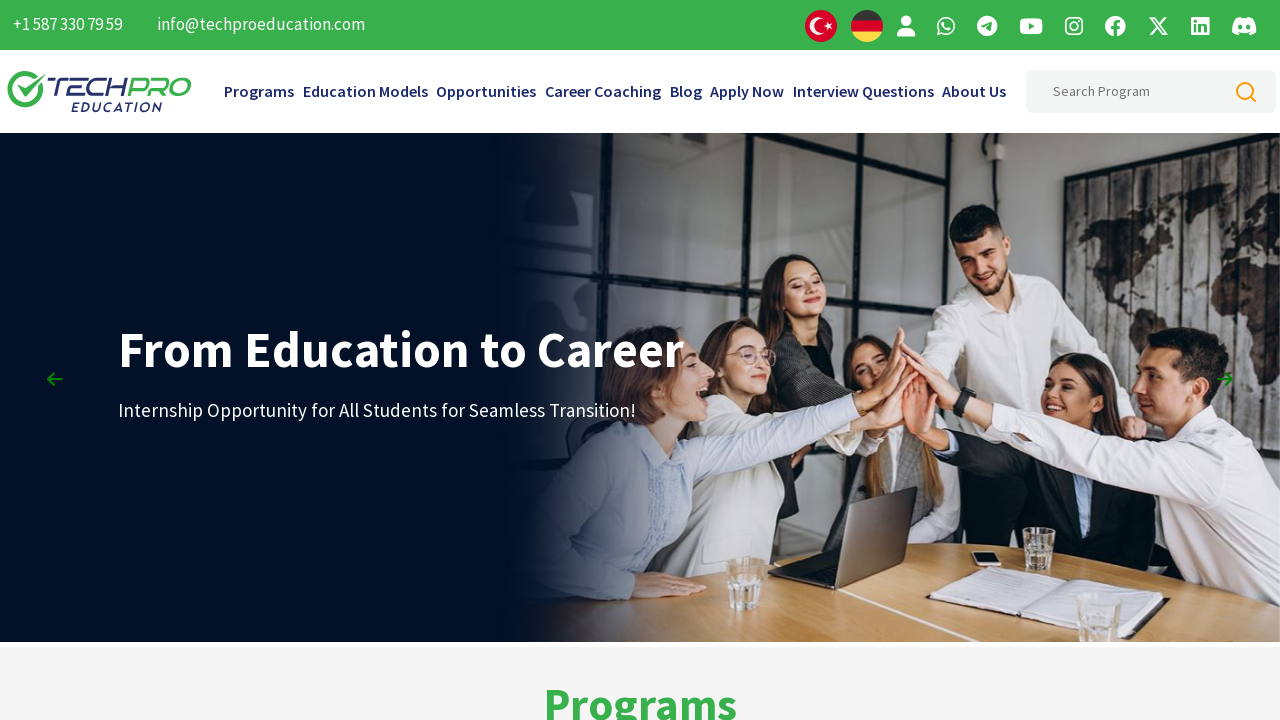

Retrieved tag name from search input element
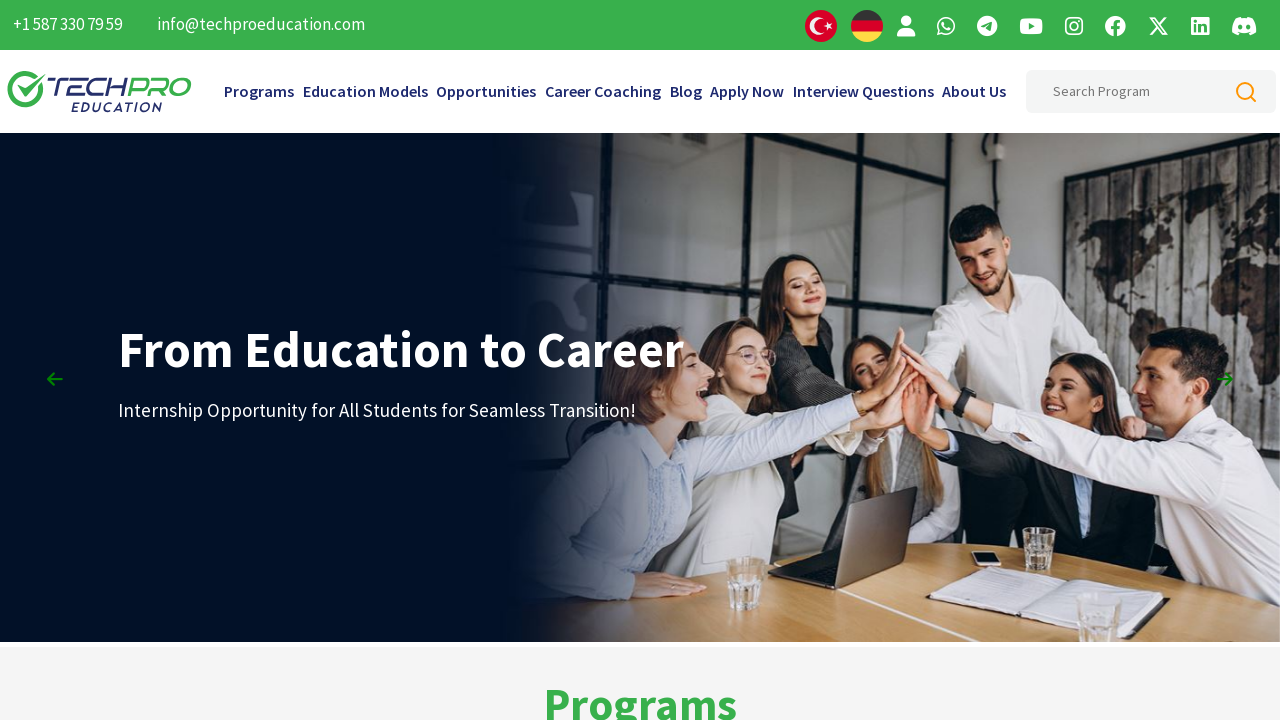

Verified that tag name is 'input'
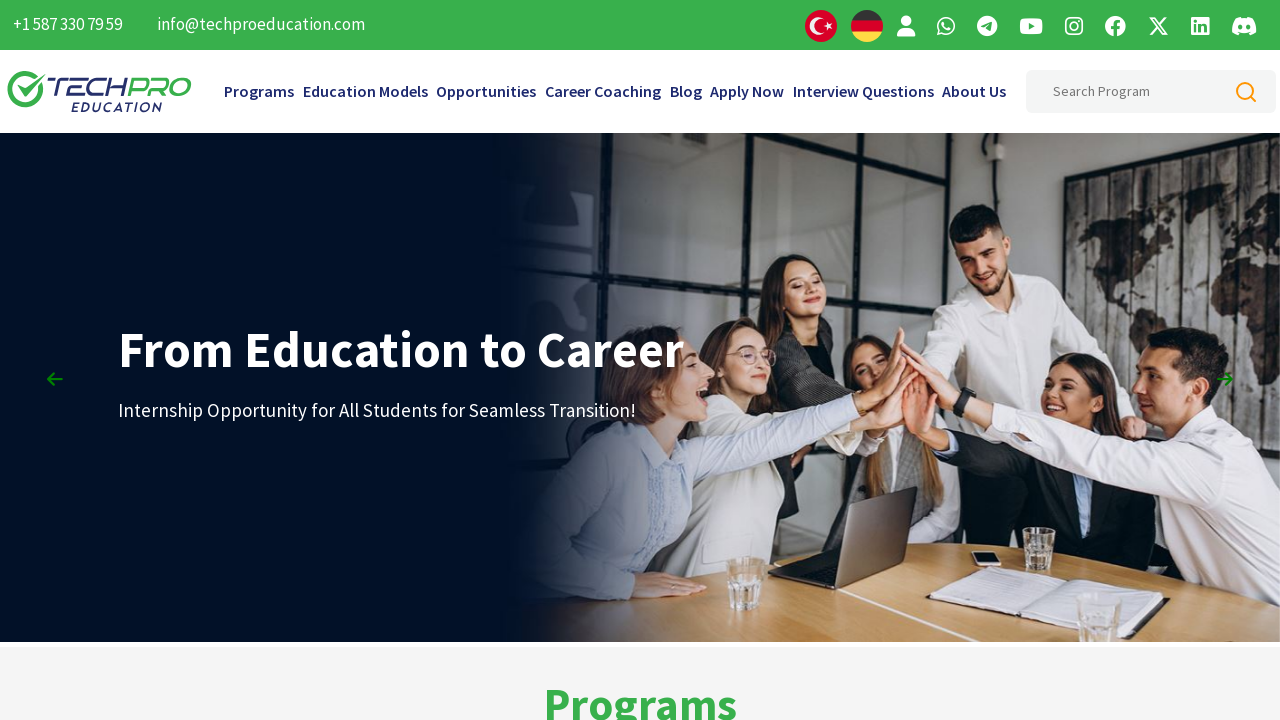

Retrieved class attribute from search input element
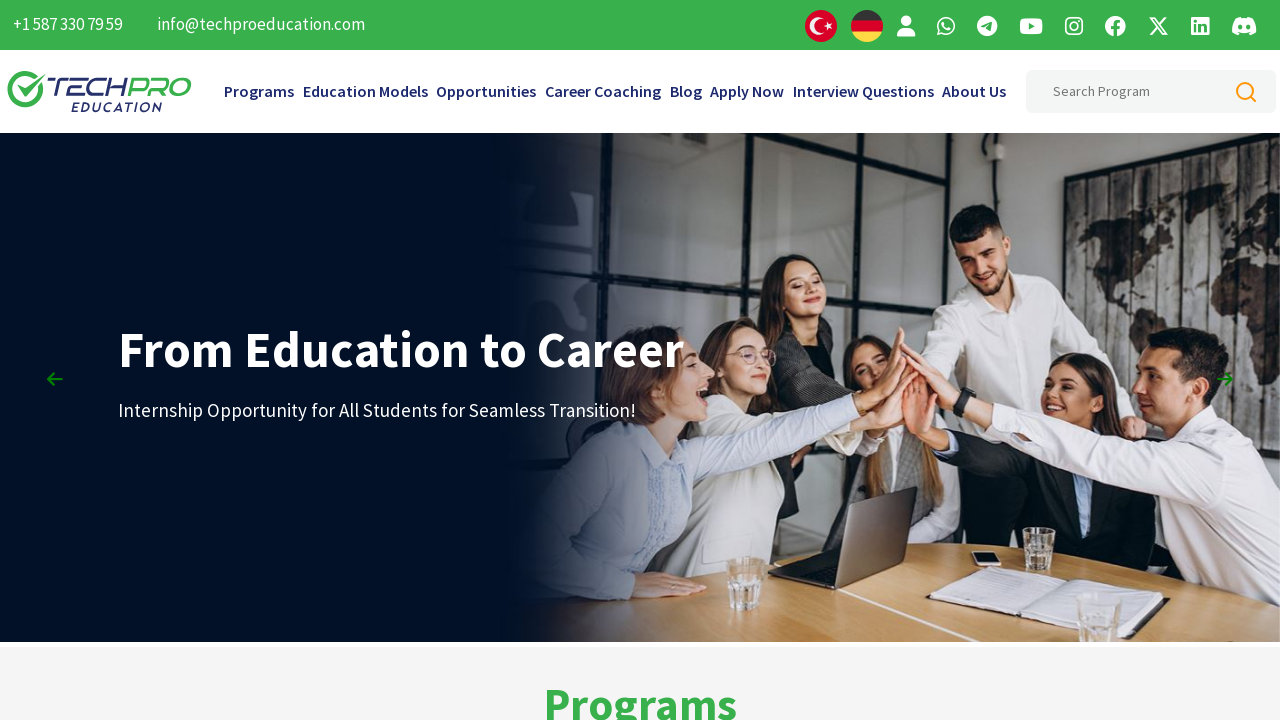

Verified that class attribute contains 'form-input'
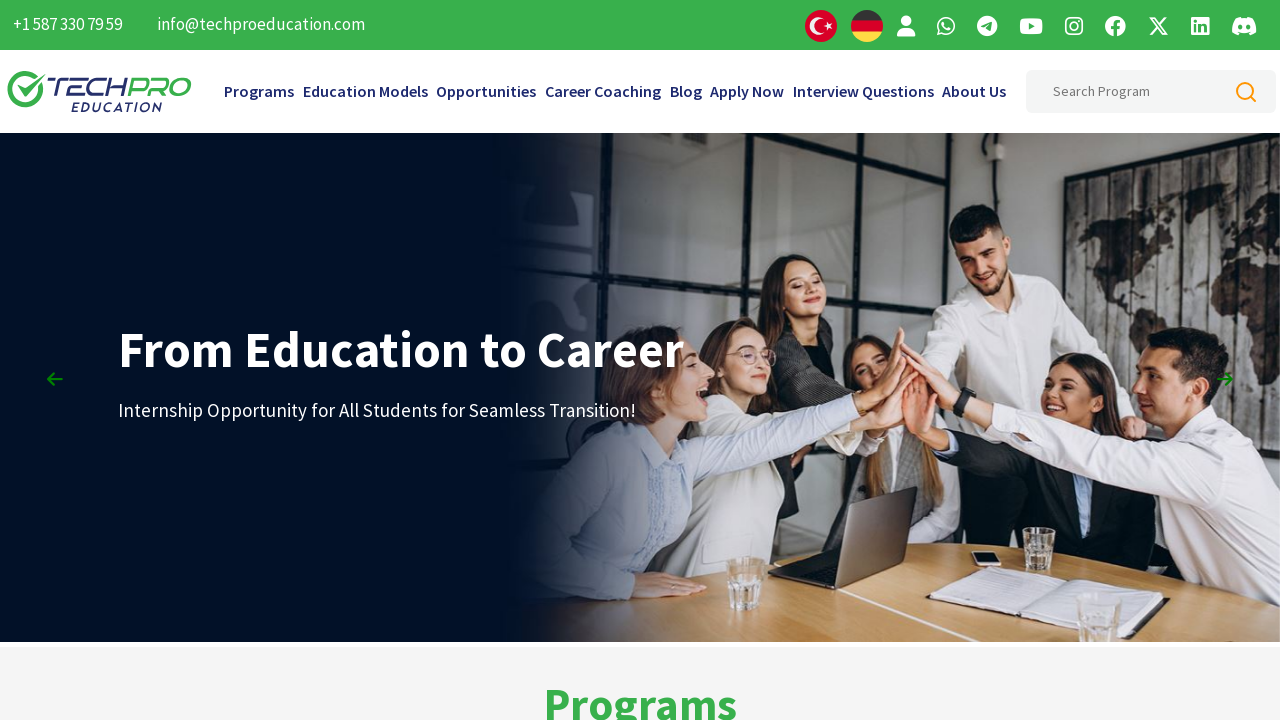

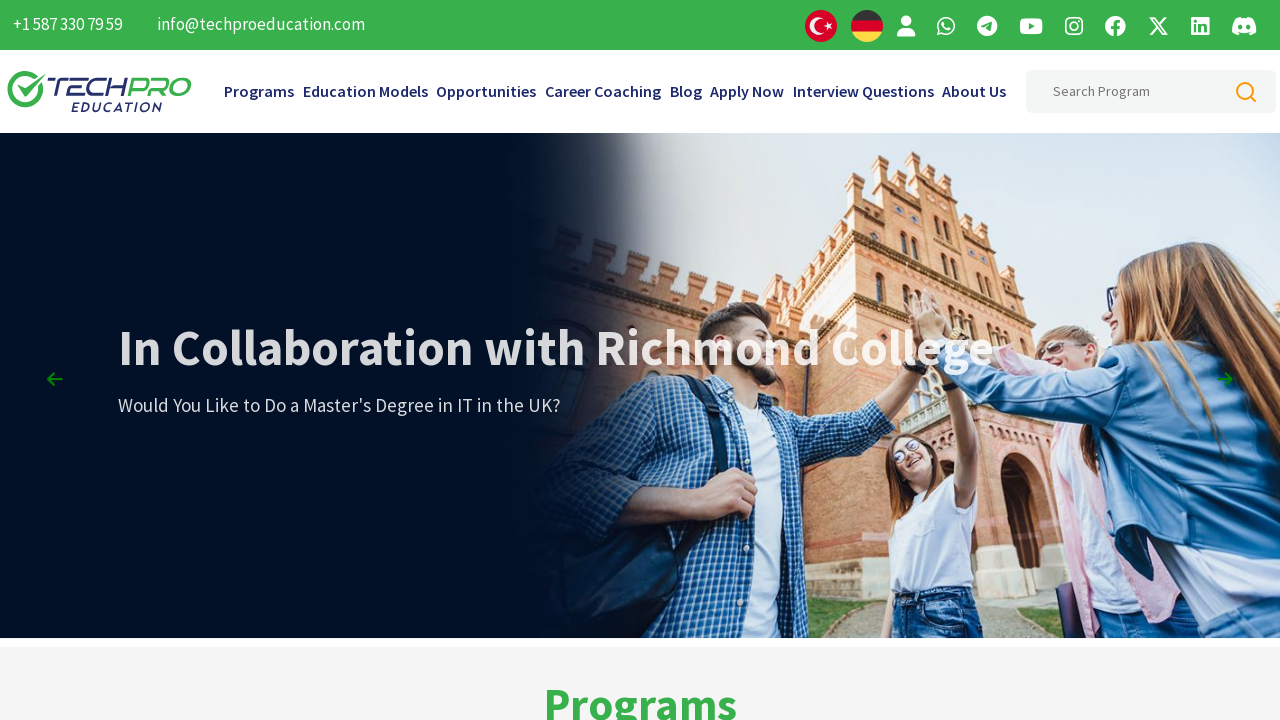